Tests checkbox functionality by navigating to Checkboxes page and toggling checkbox states

Starting URL: https://the-internet.herokuapp.com/

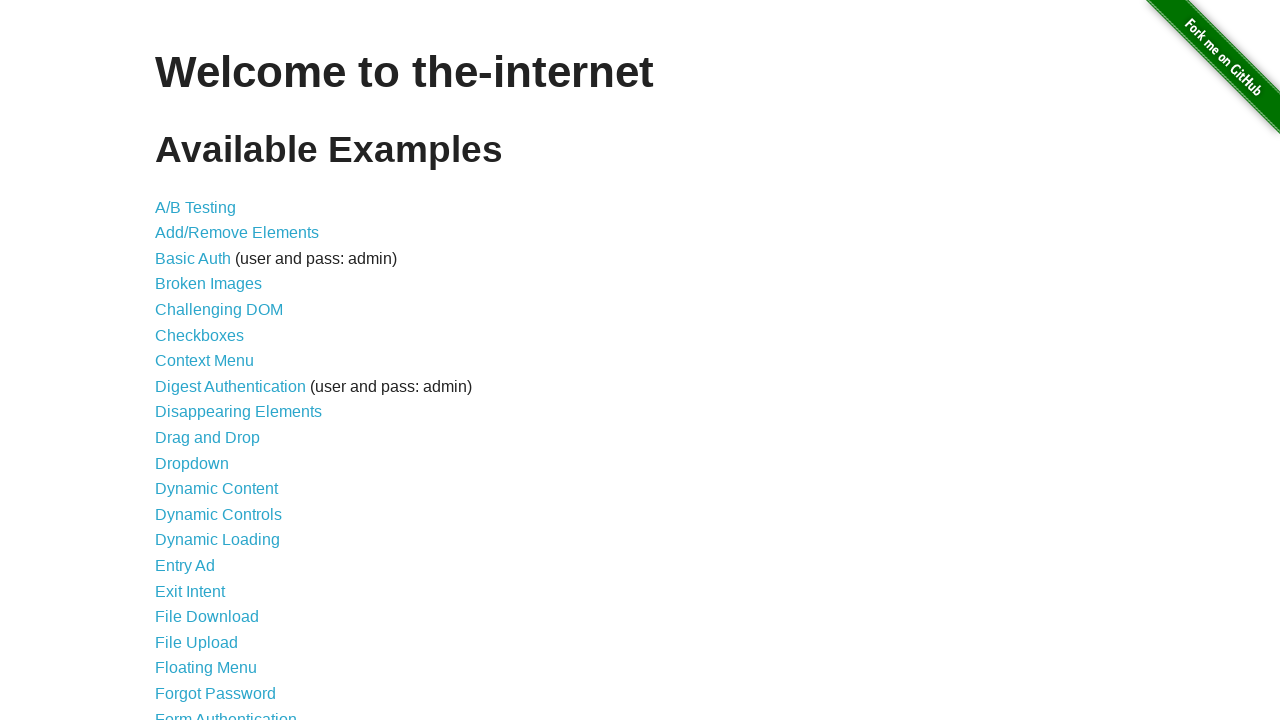

Clicked on Checkboxes link to navigate to checkboxes page at (200, 335) on xpath=//a[text()='Checkboxes']
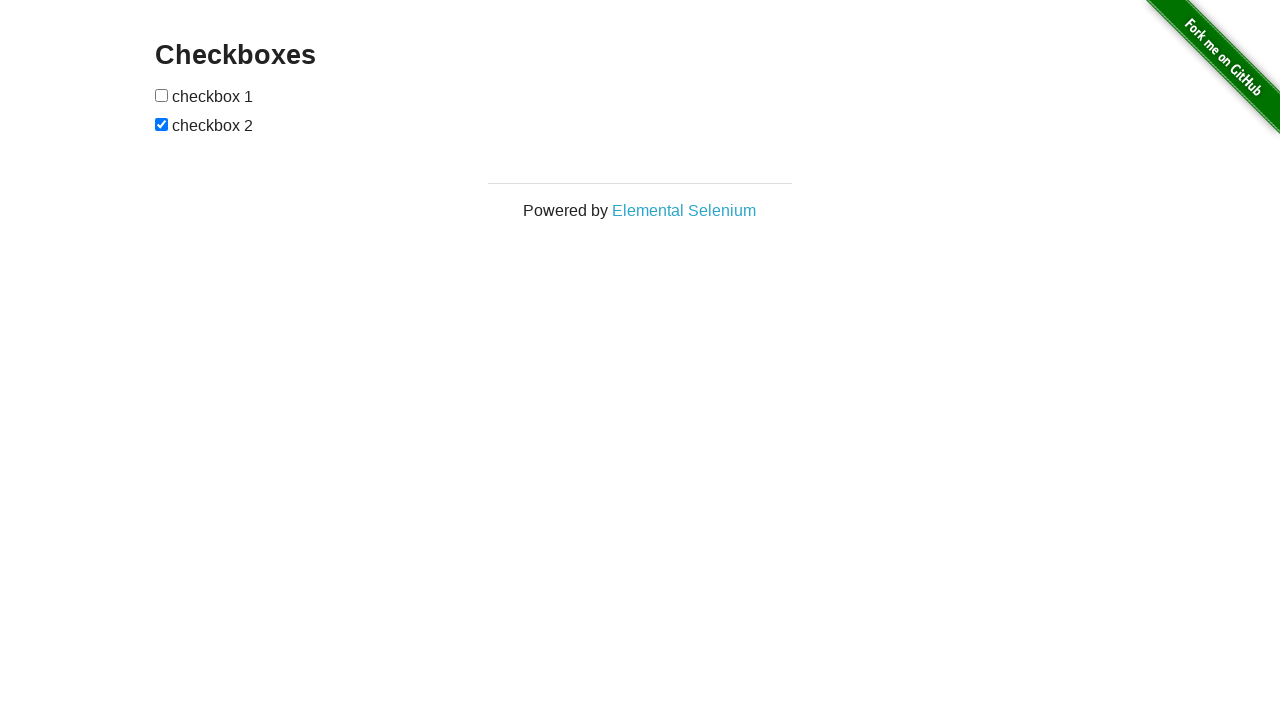

Located all checkbox elements on the page
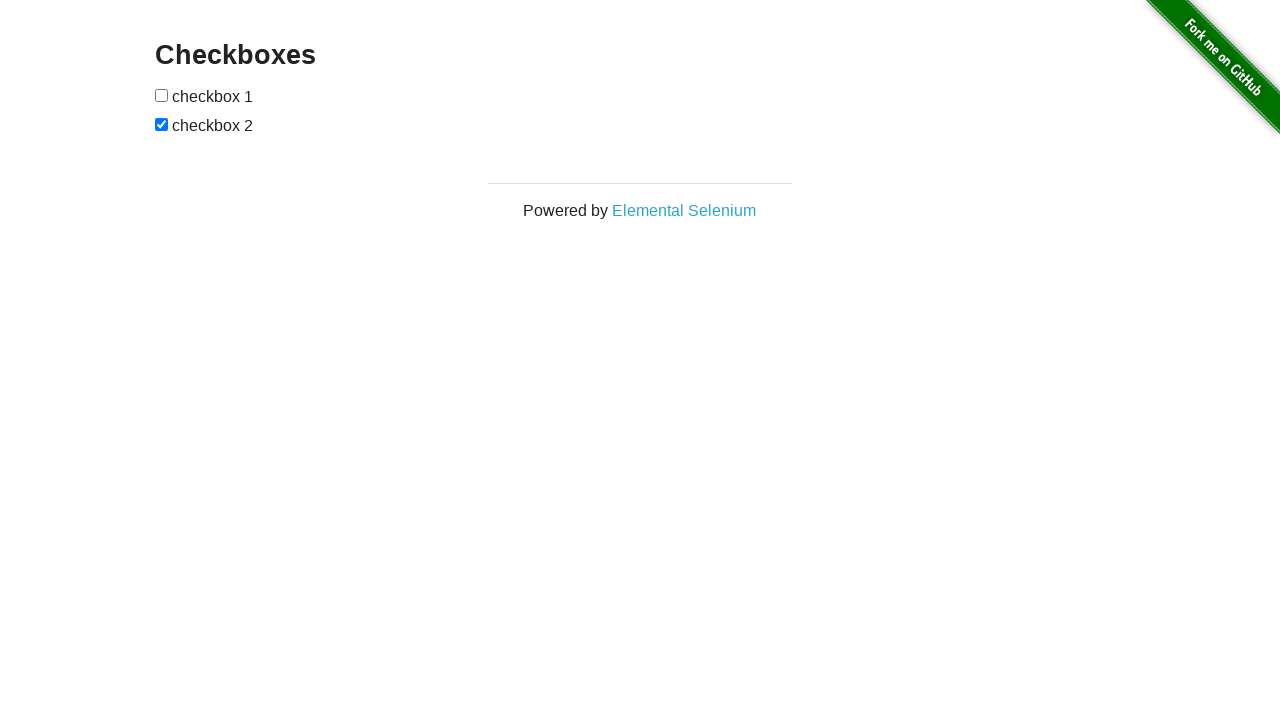

Verified that first checkbox is initially unchecked
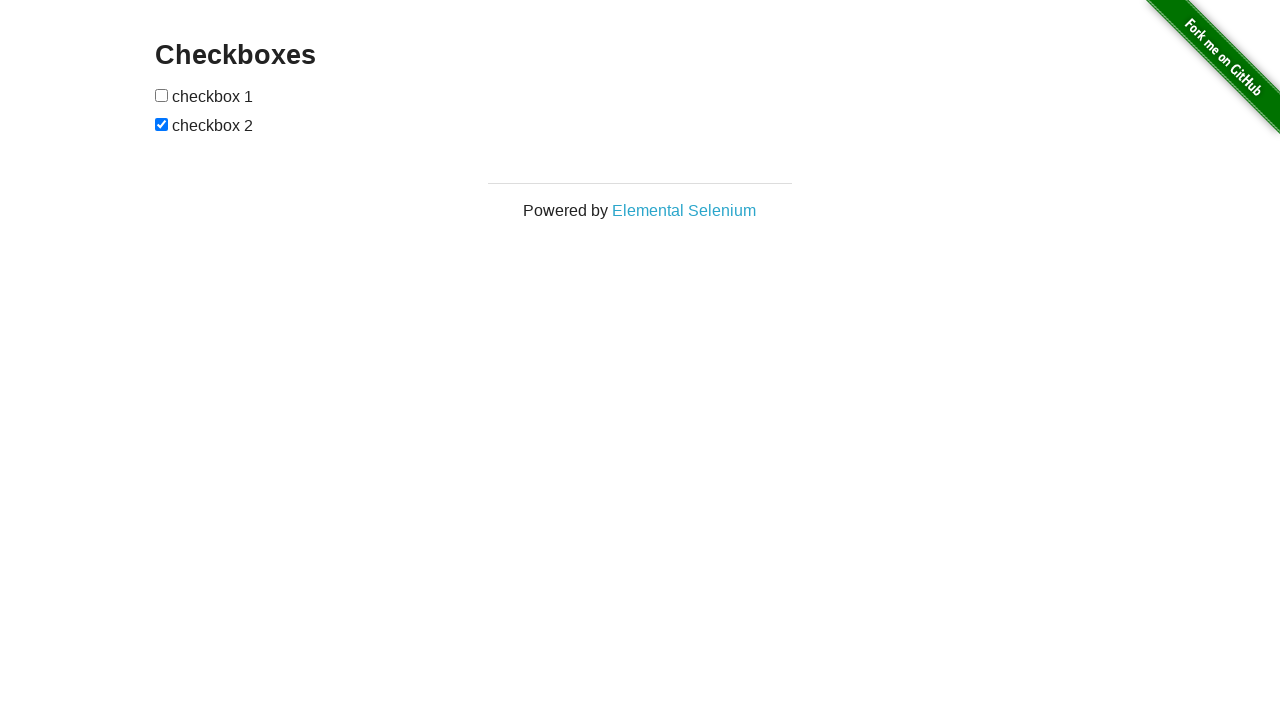

Verified that second checkbox is initially checked
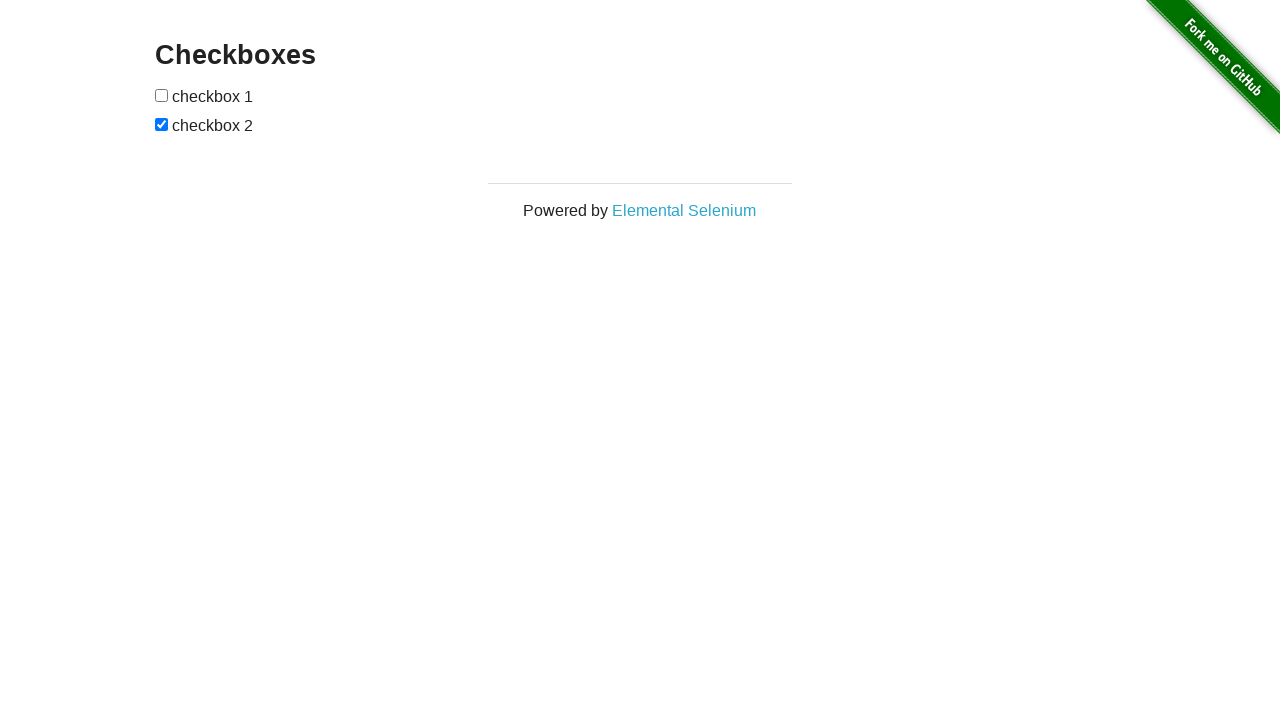

Clicked first checkbox to select it at (162, 95) on xpath=//input[@type='checkbox']
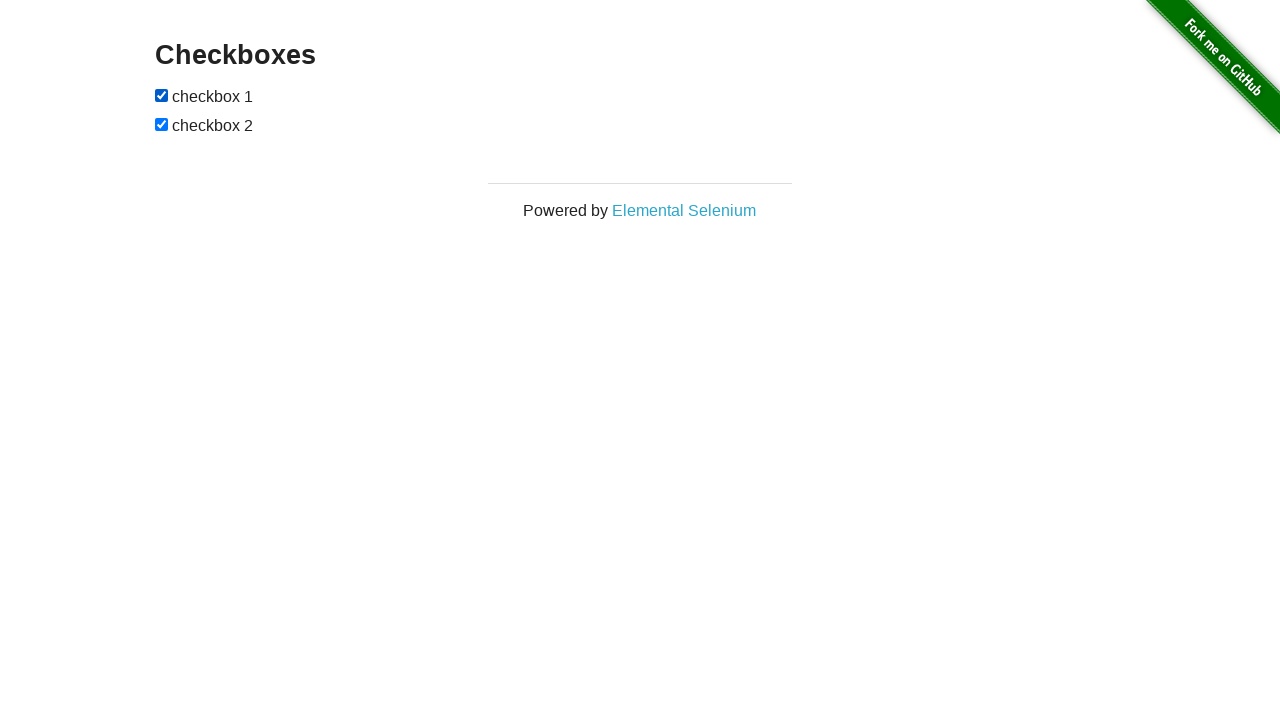

Verified that first checkbox is now checked
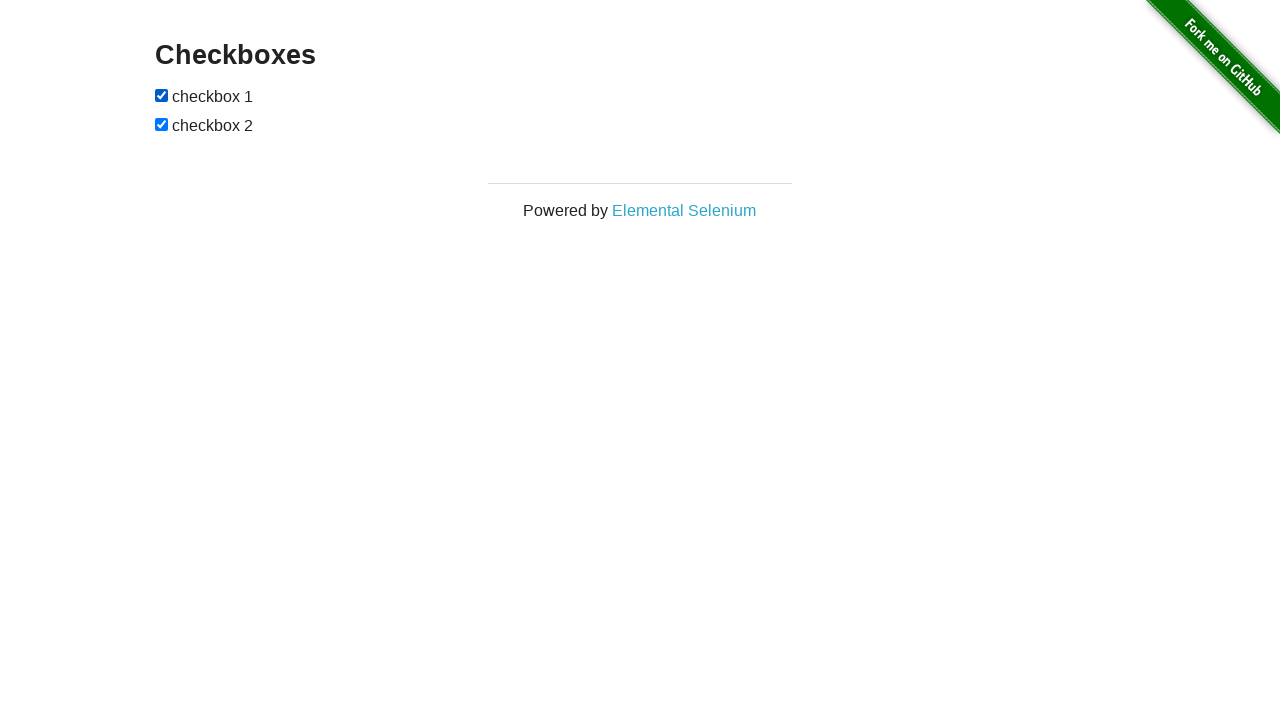

Verified that second checkbox remains checked
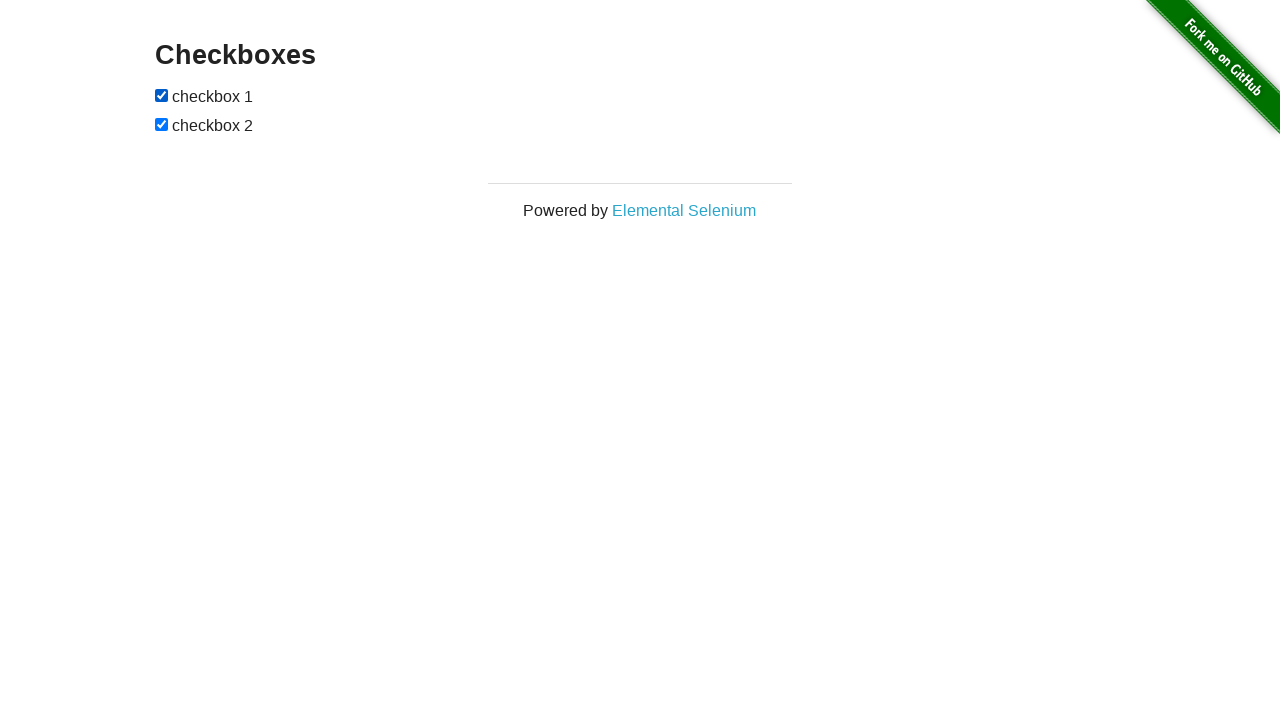

Clicked first checkbox again to deselect it at (162, 95) on xpath=//input[@type='checkbox']
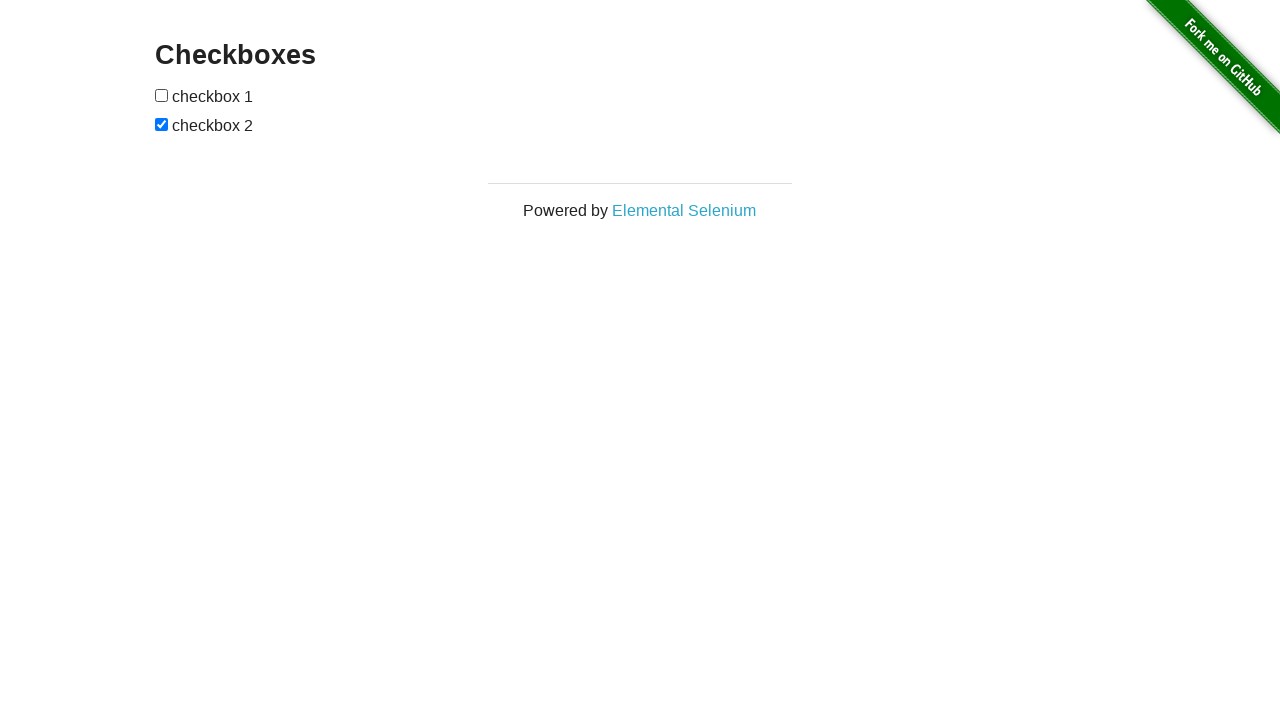

Verified that first checkbox is now unchecked
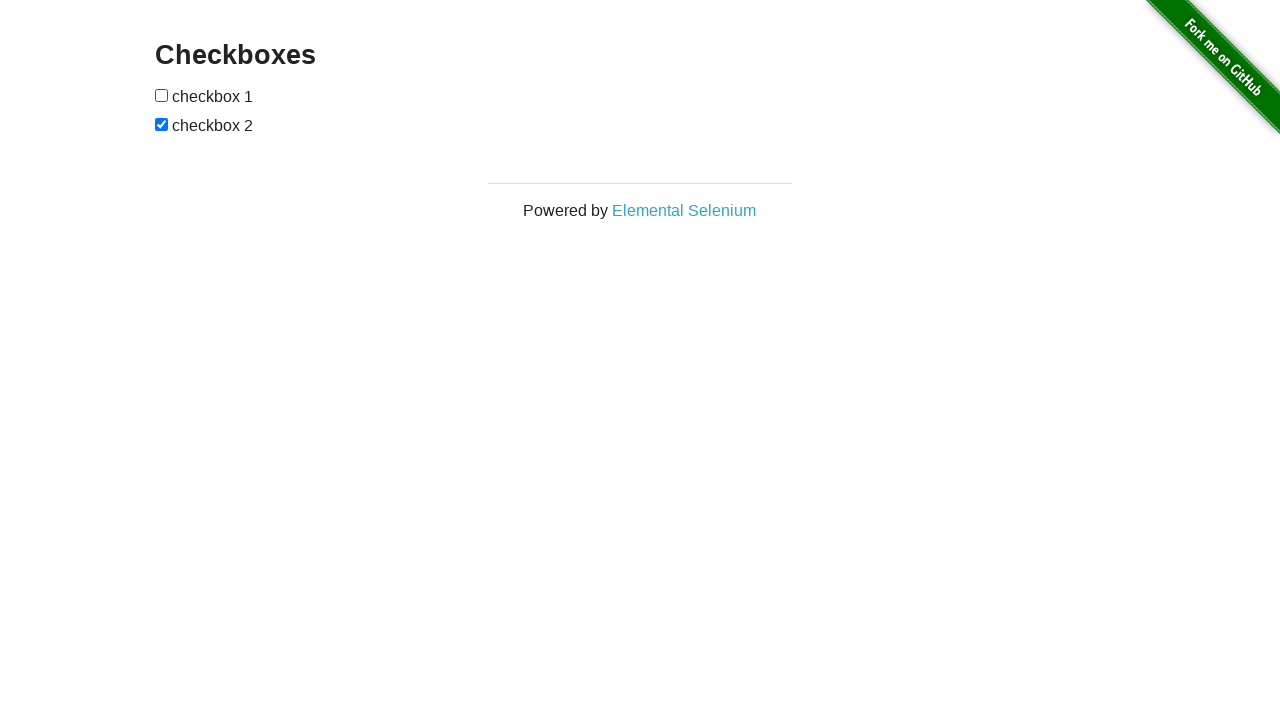

Verified that second checkbox remains checked
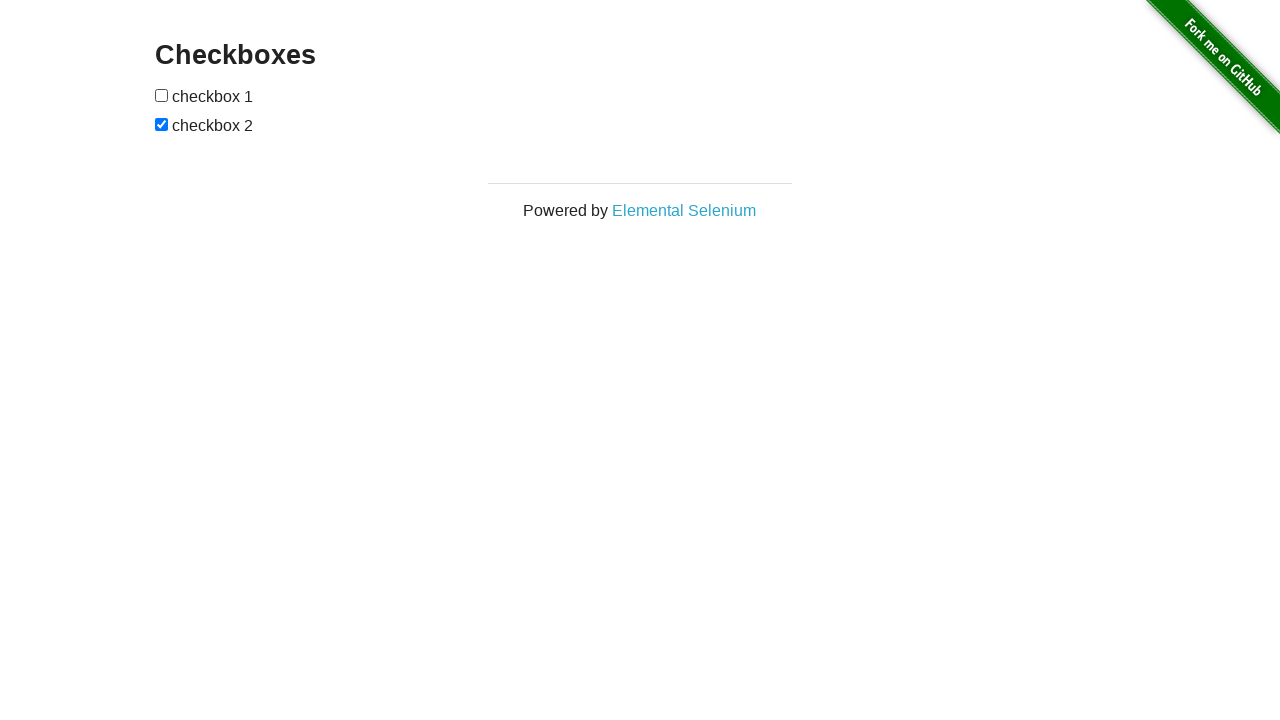

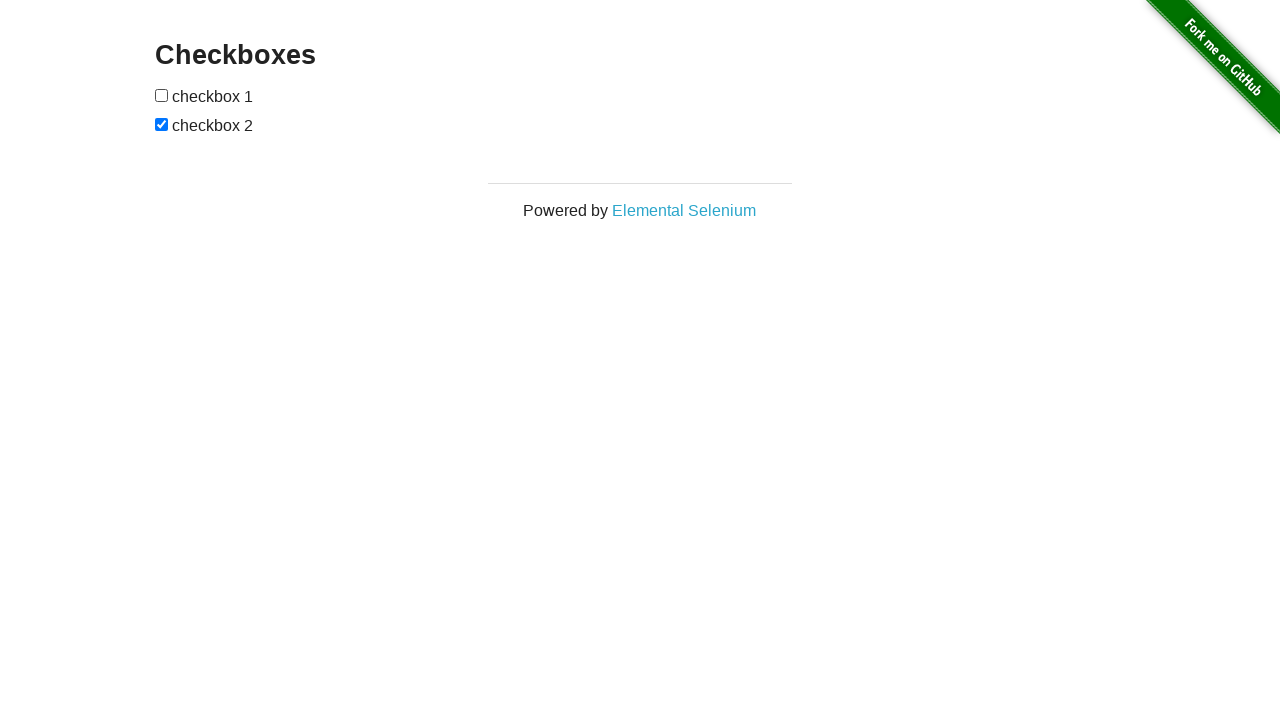